Tests table sorting using semantic class attributes by clicking the Due column header and verifying the sort order

Starting URL: http://the-internet.herokuapp.com/tables

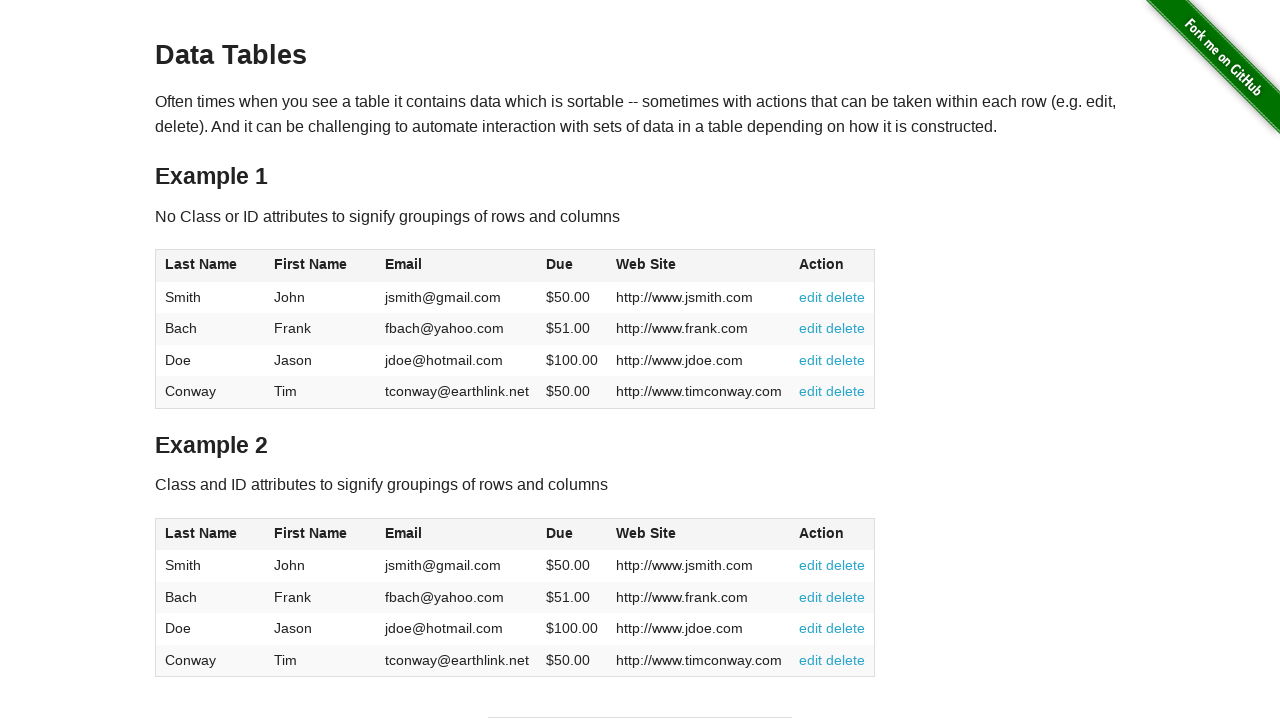

Clicked Due column header to sort table at (560, 533) on #table2 thead .dues
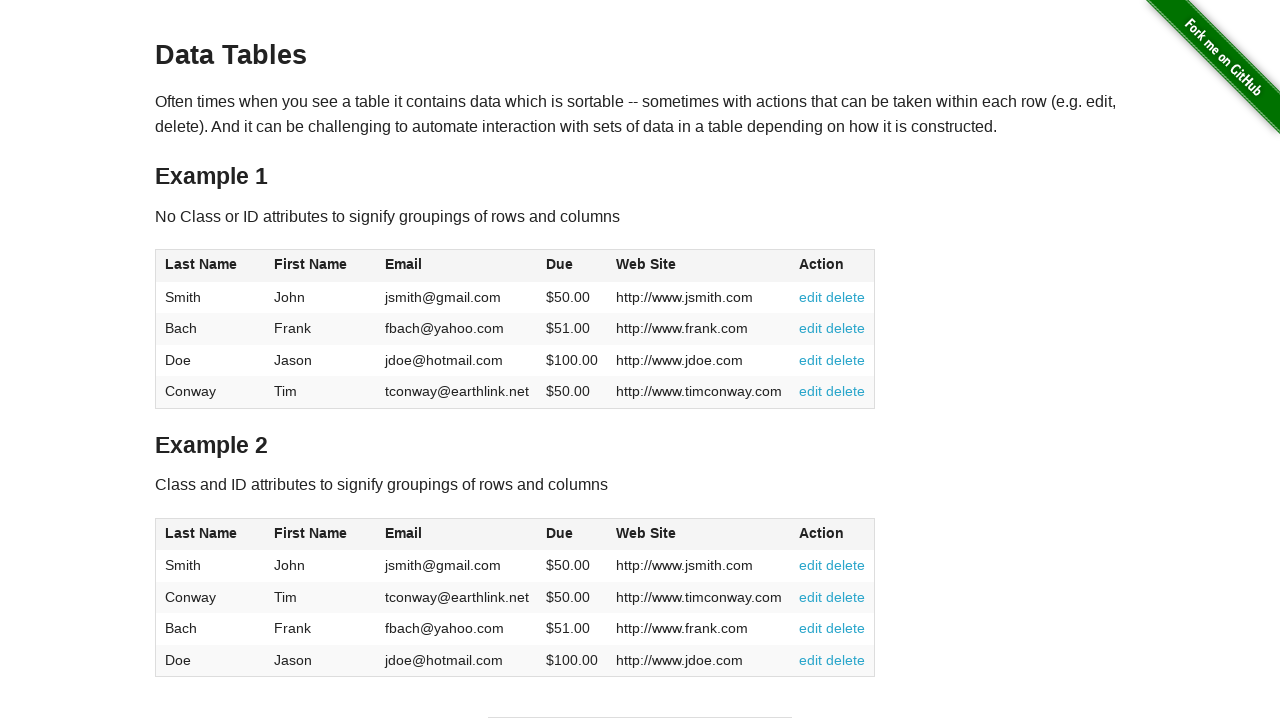

Table data loaded and sorted by Due column
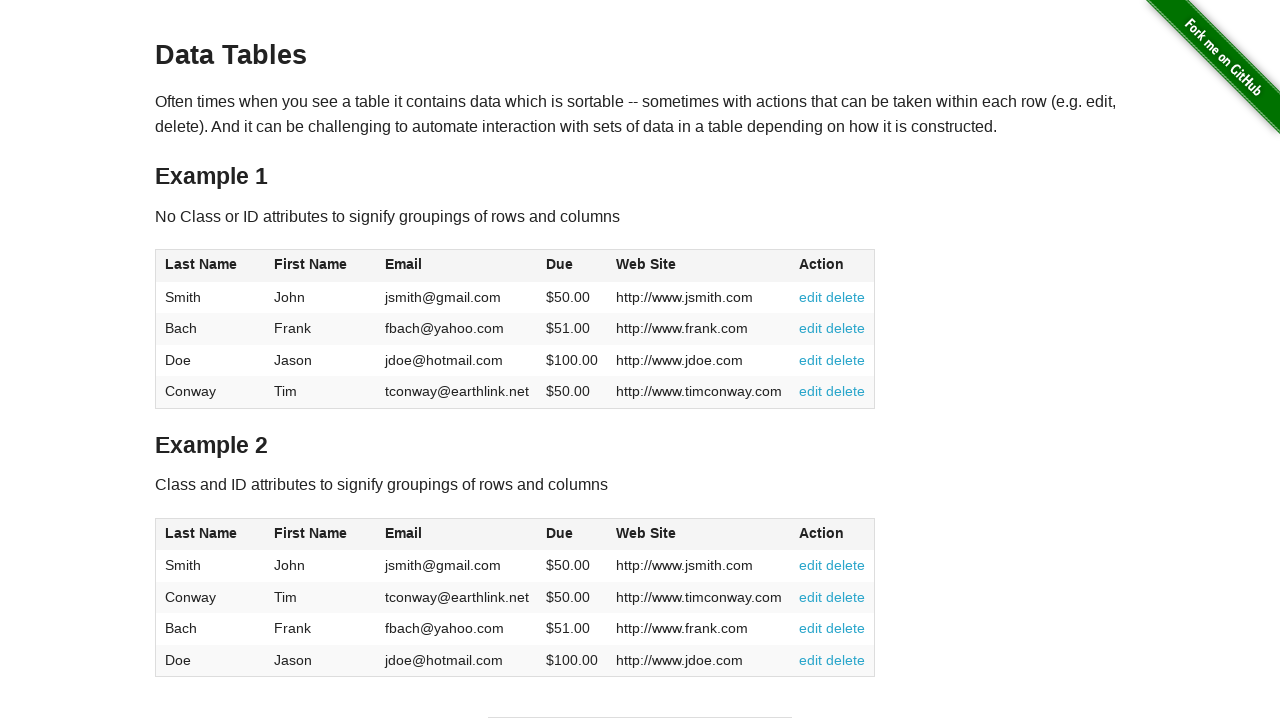

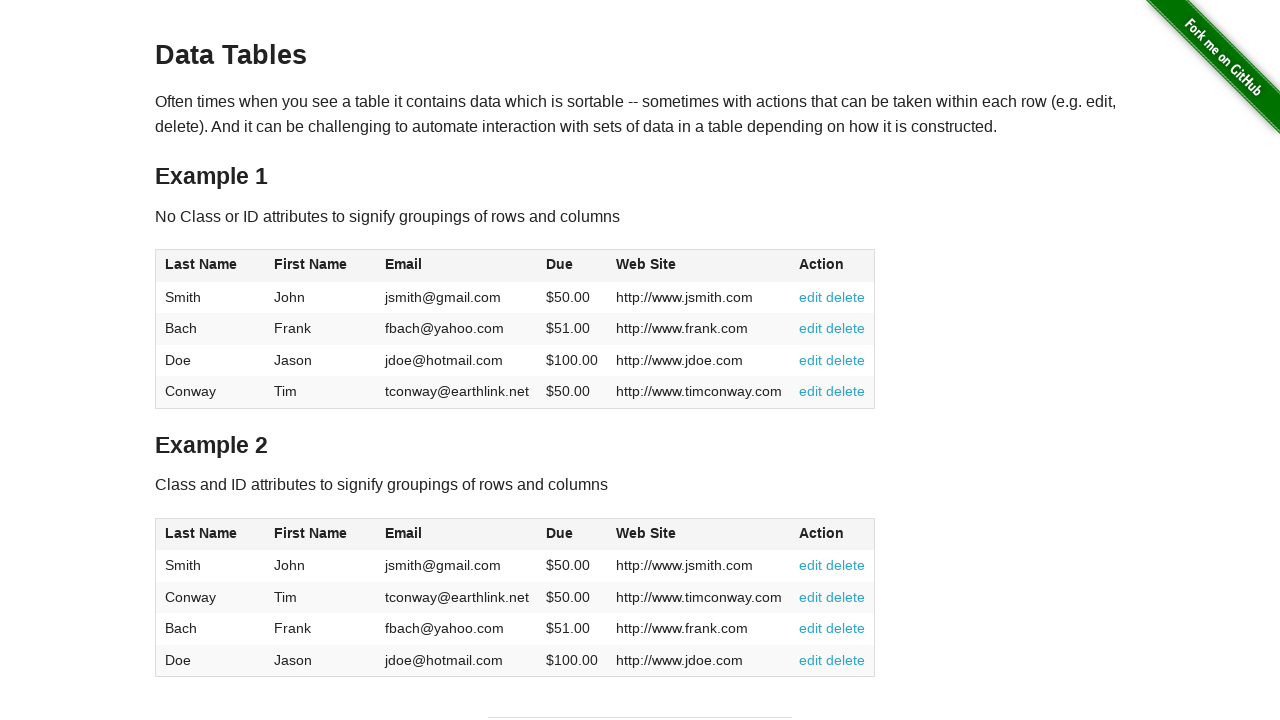